Tests that the land acknowledgment message is visible at the bottom of the Find a park page after scrolling down.

Starting URL: https://bcparks.ca/

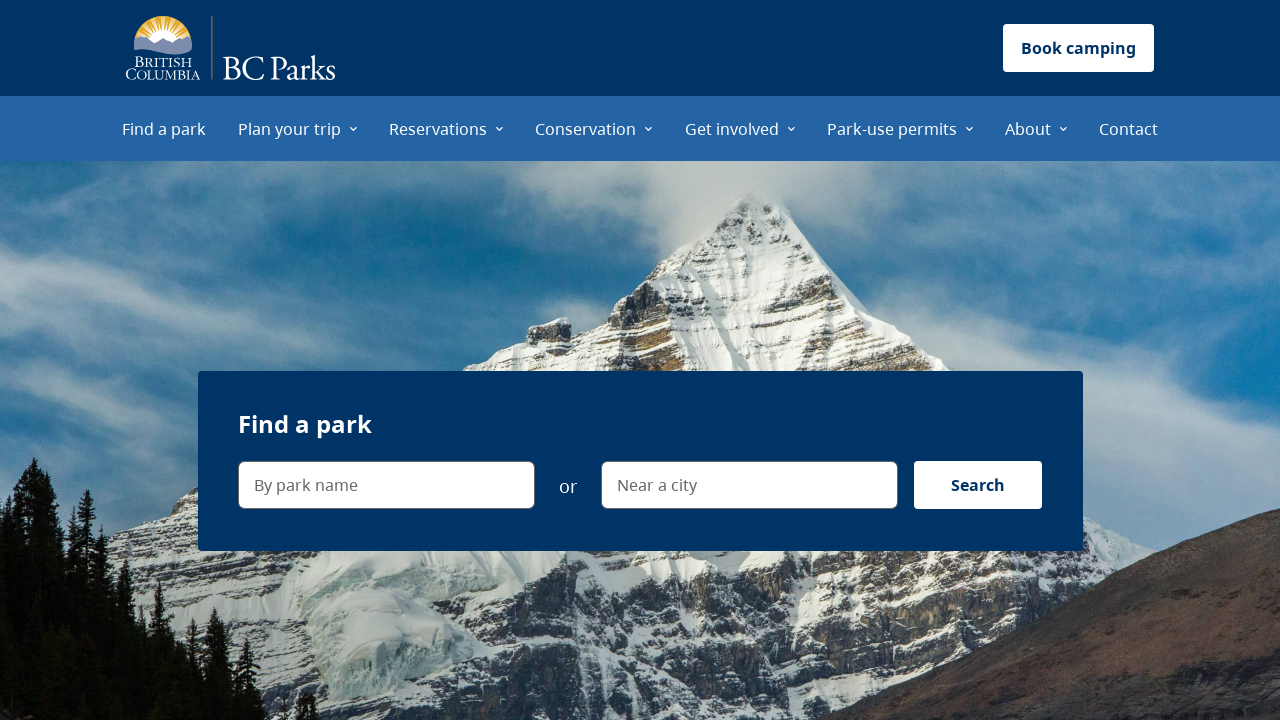

Clicked on 'Find a park' menu item at (164, 128) on internal:role=menuitem[name="Find a park"i]
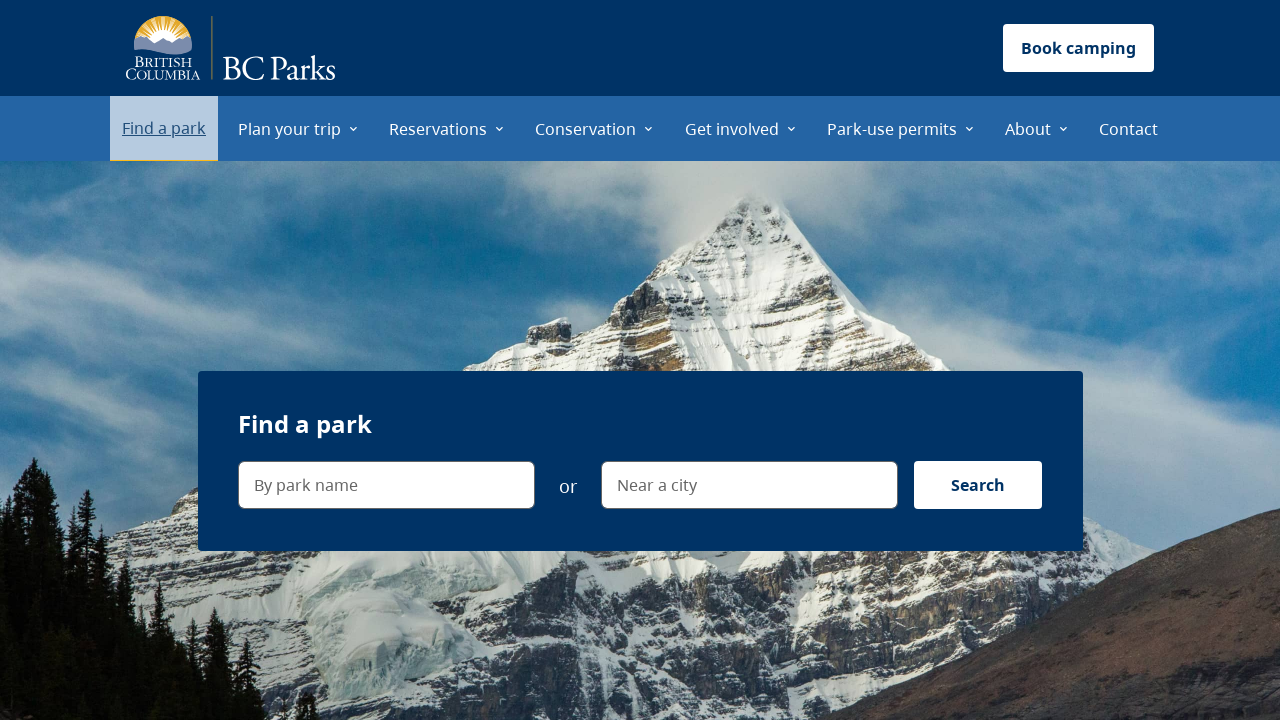

Waited for page to fully load (networkidle)
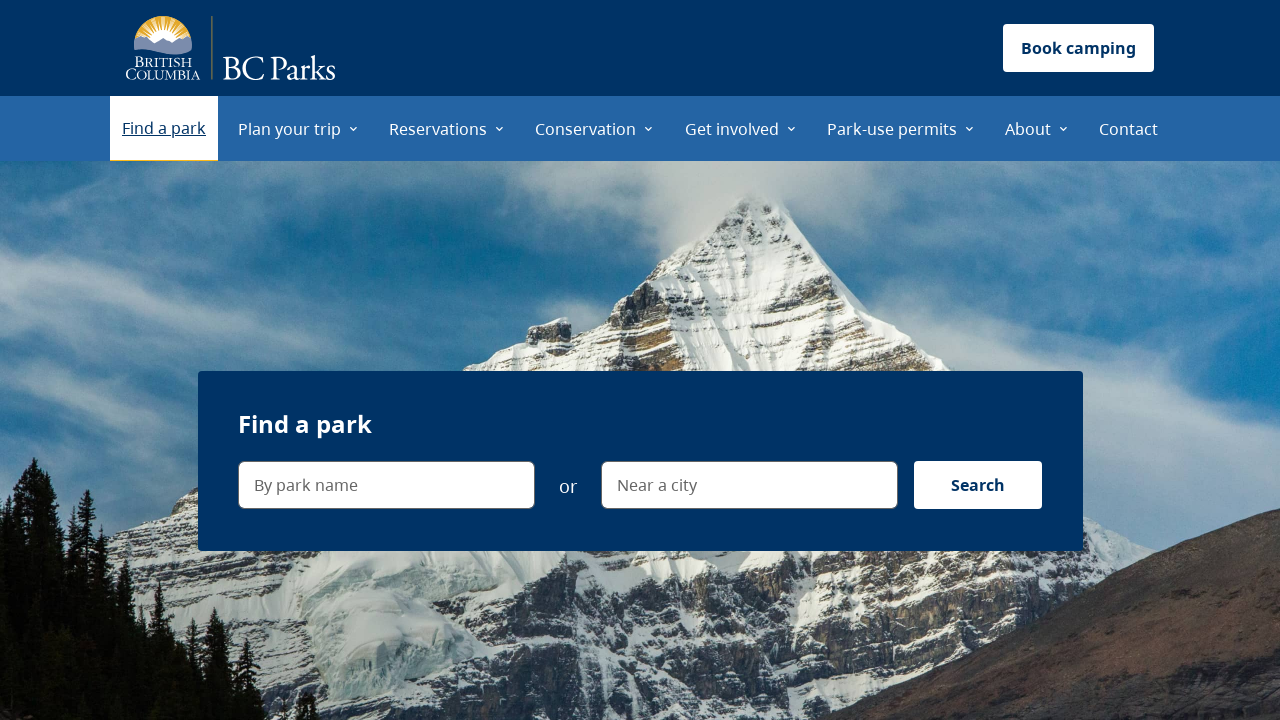

Scrolled down 5000 pixels to reveal land acknowledgment
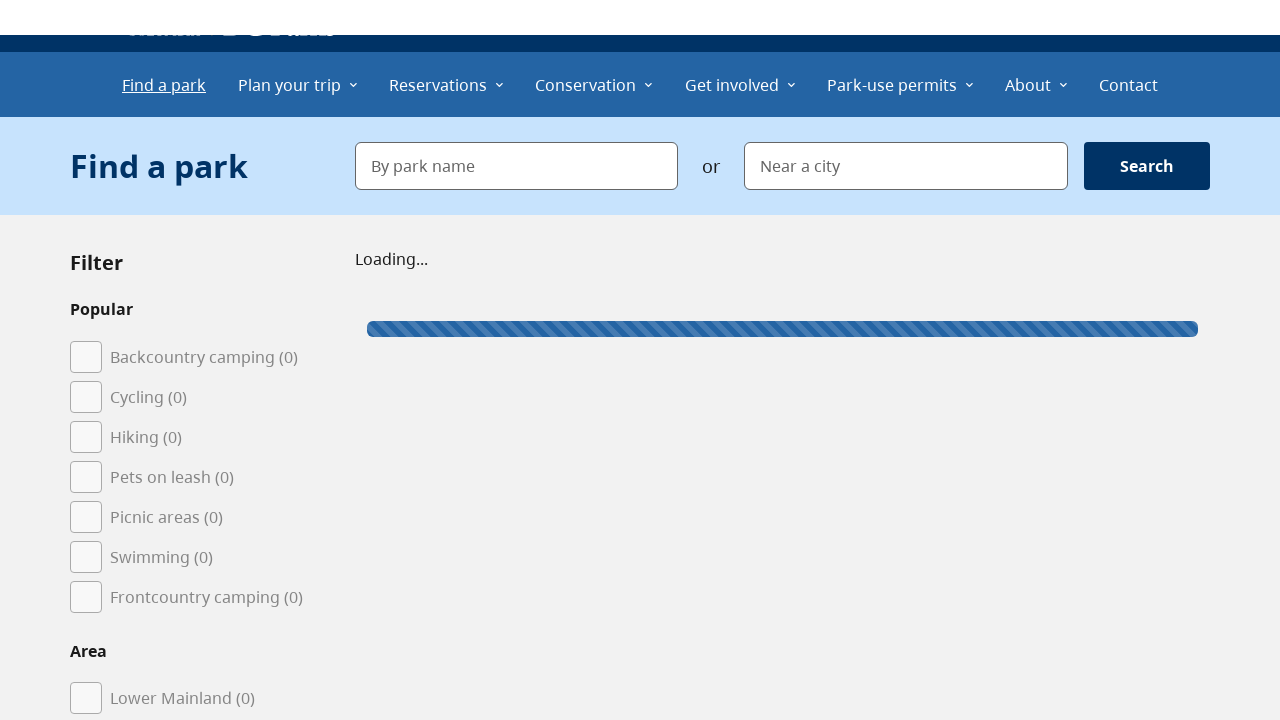

Verified land acknowledgment message is visible
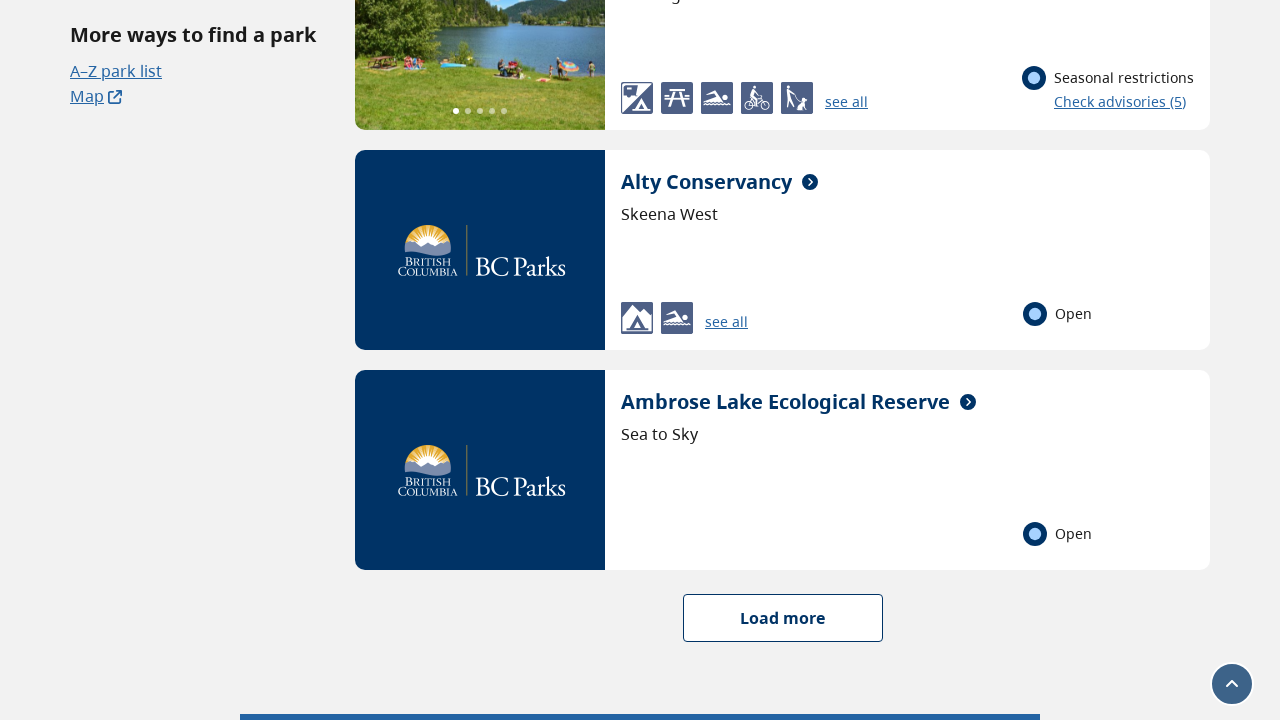

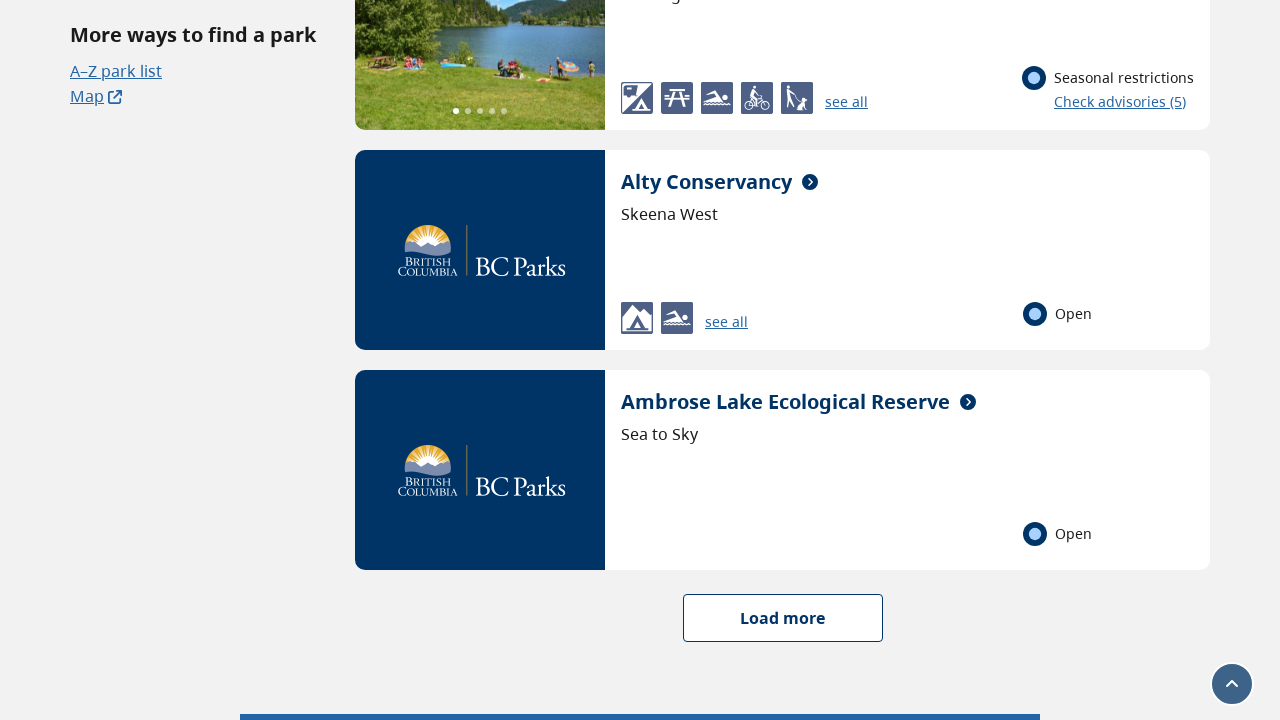